Tests basic navigation by clicking on the A/B Testing link and then navigating back to the homepage

Starting URL: http://the-internet.herokuapp.com/

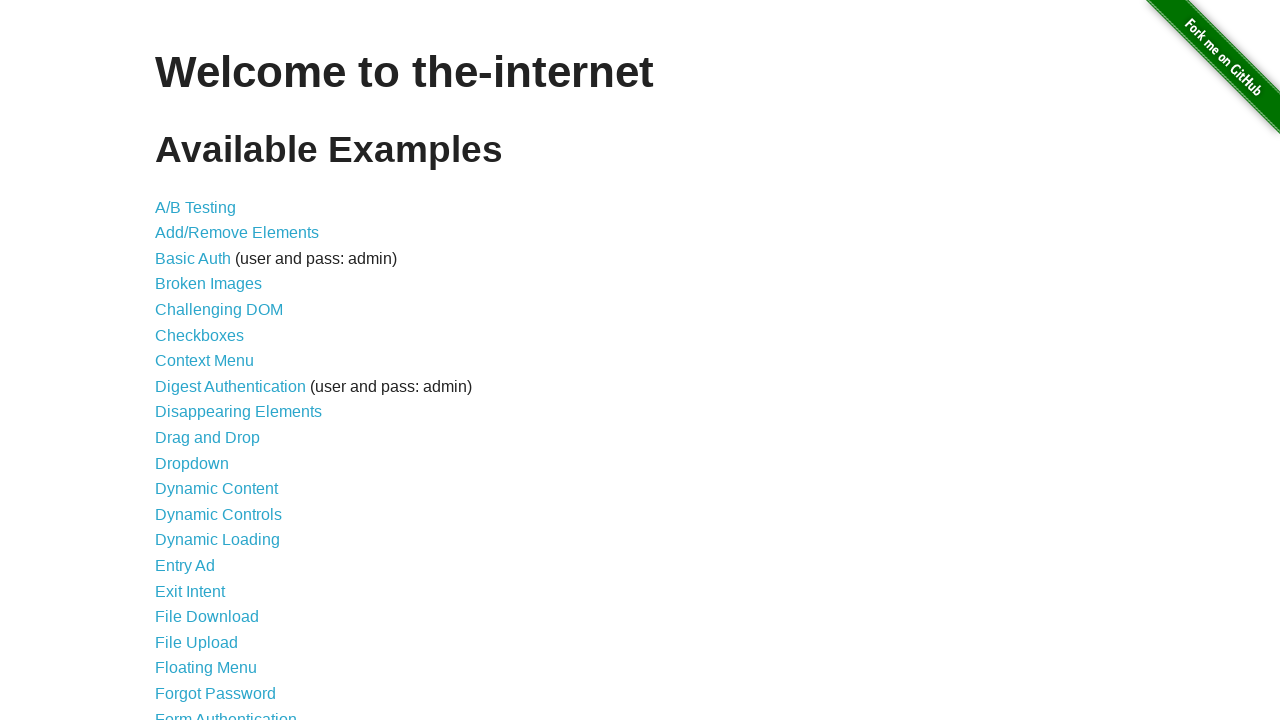

Clicked on A/B Testing link at (196, 207) on a:has-text('A/B Testing')
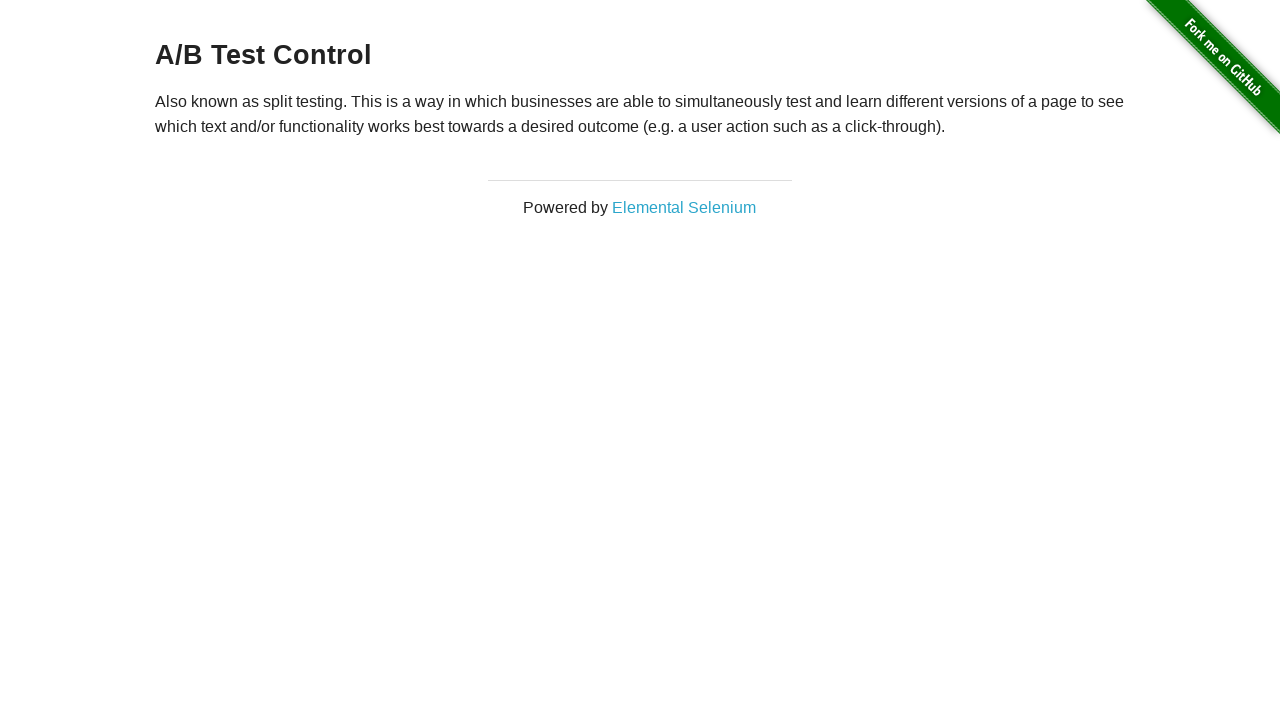

A/B Testing page loaded
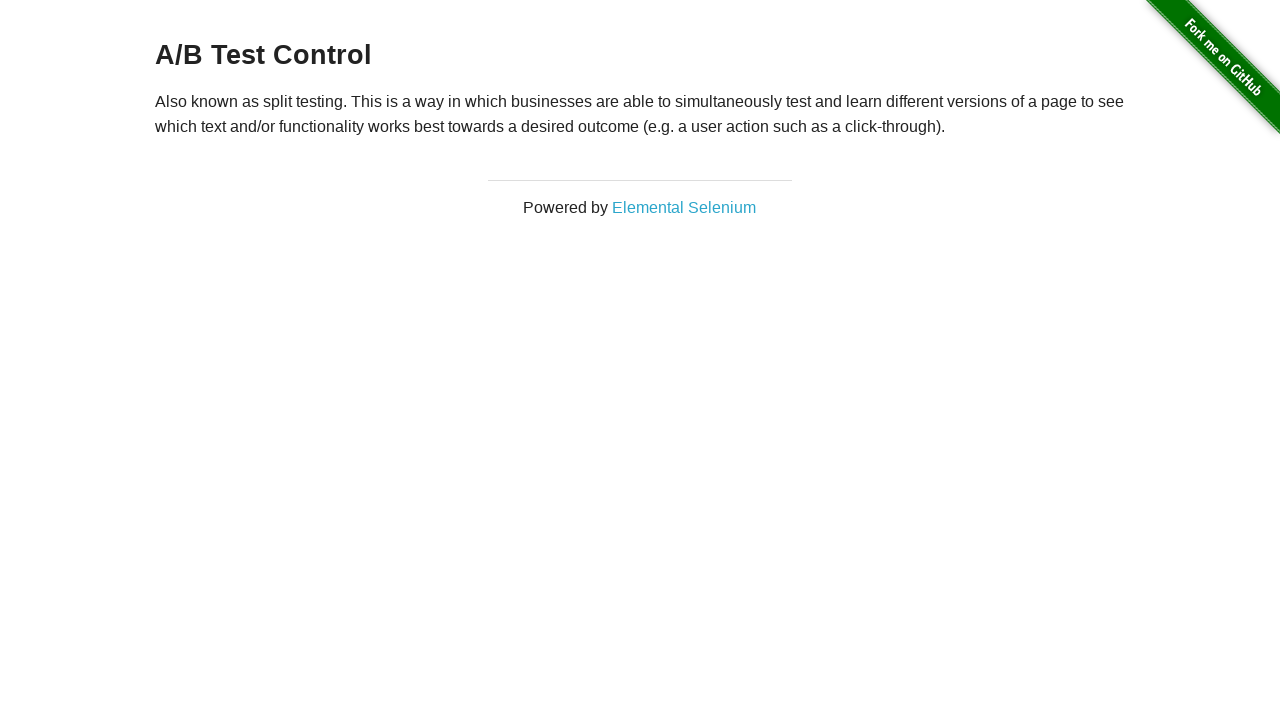

Navigated back to homepage
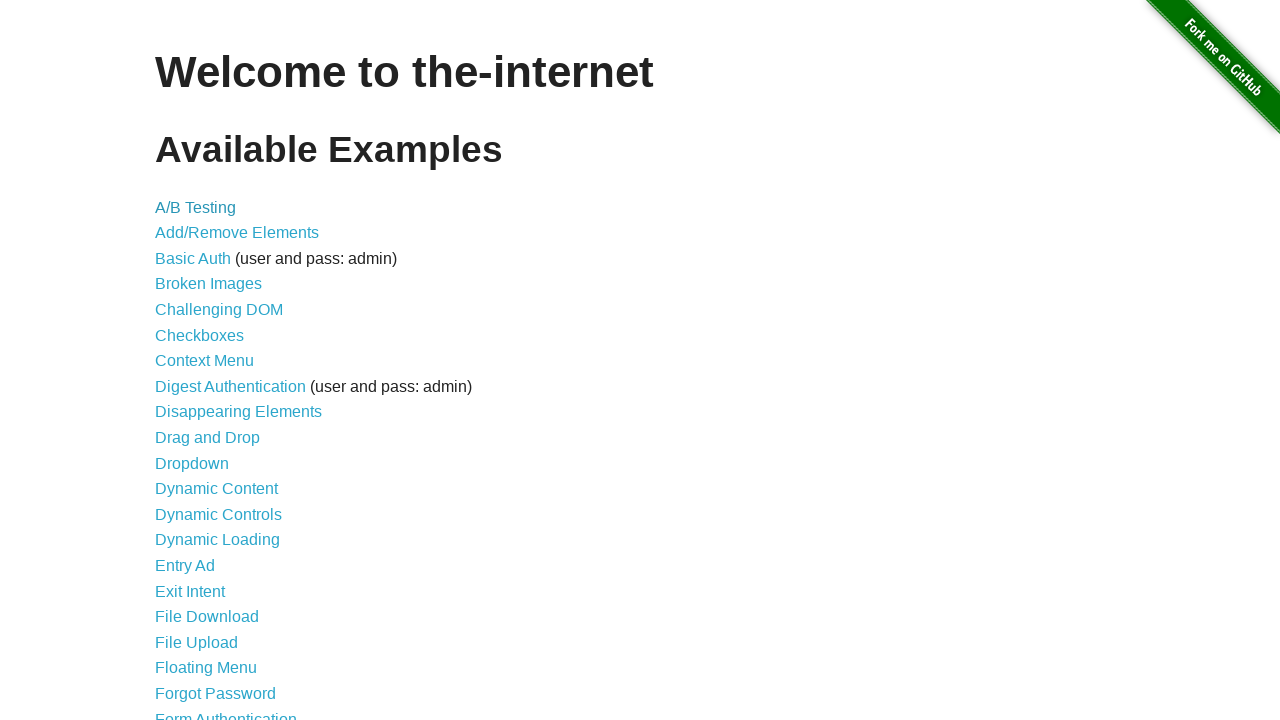

Homepage loaded after going back
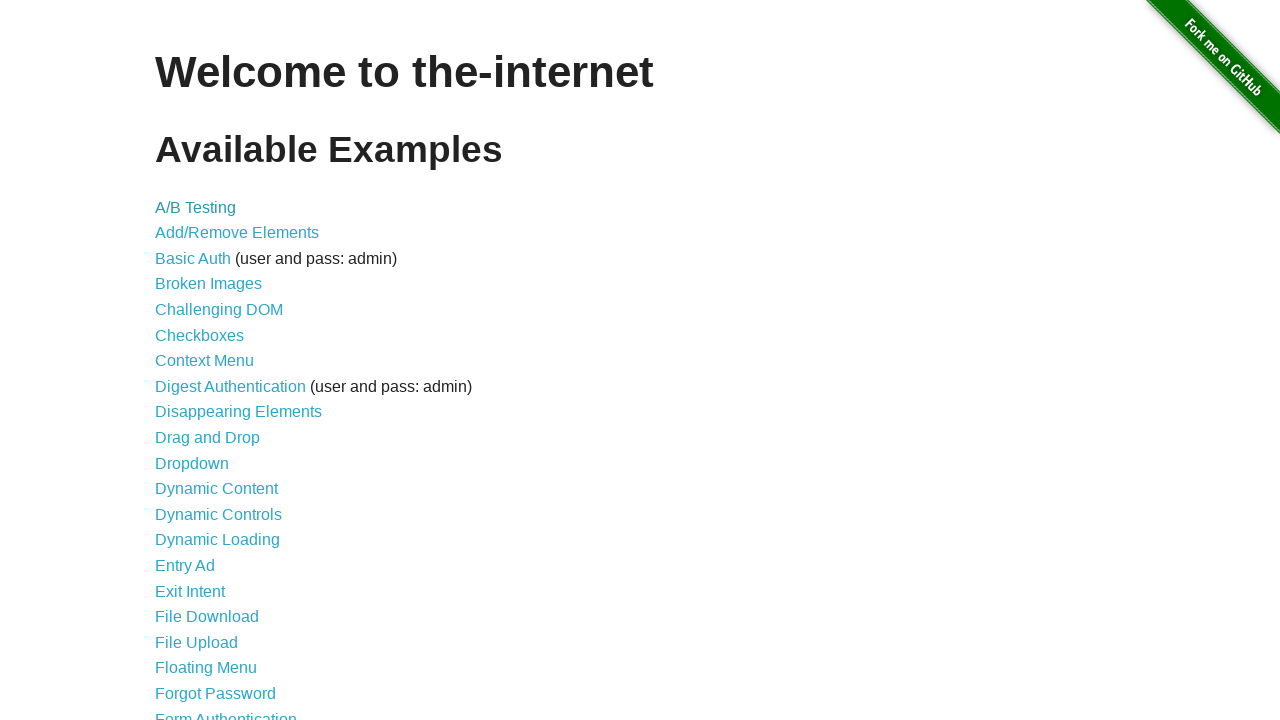

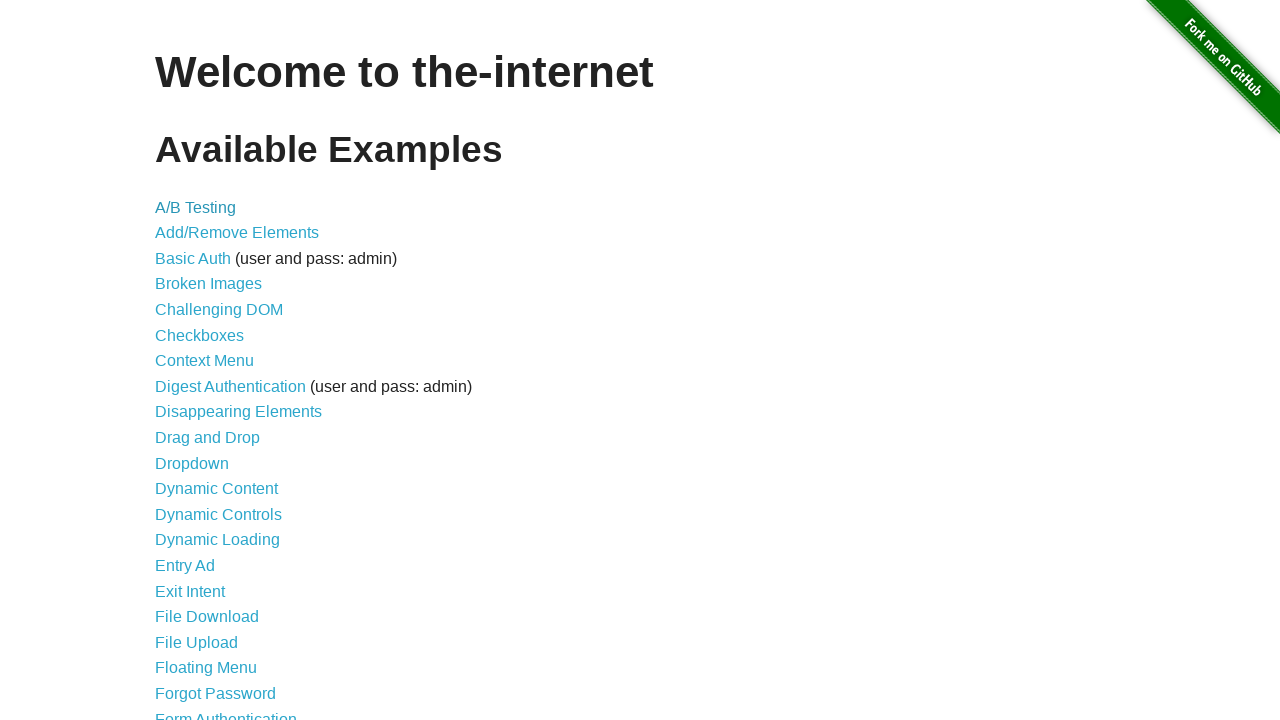